Tests child popup window handling by clicking a button to open a new window, switching to the child window, typing in a search field, closing the child window, and switching back to the main window to verify content.

Starting URL: https://skpatro.github.io/demo/links/

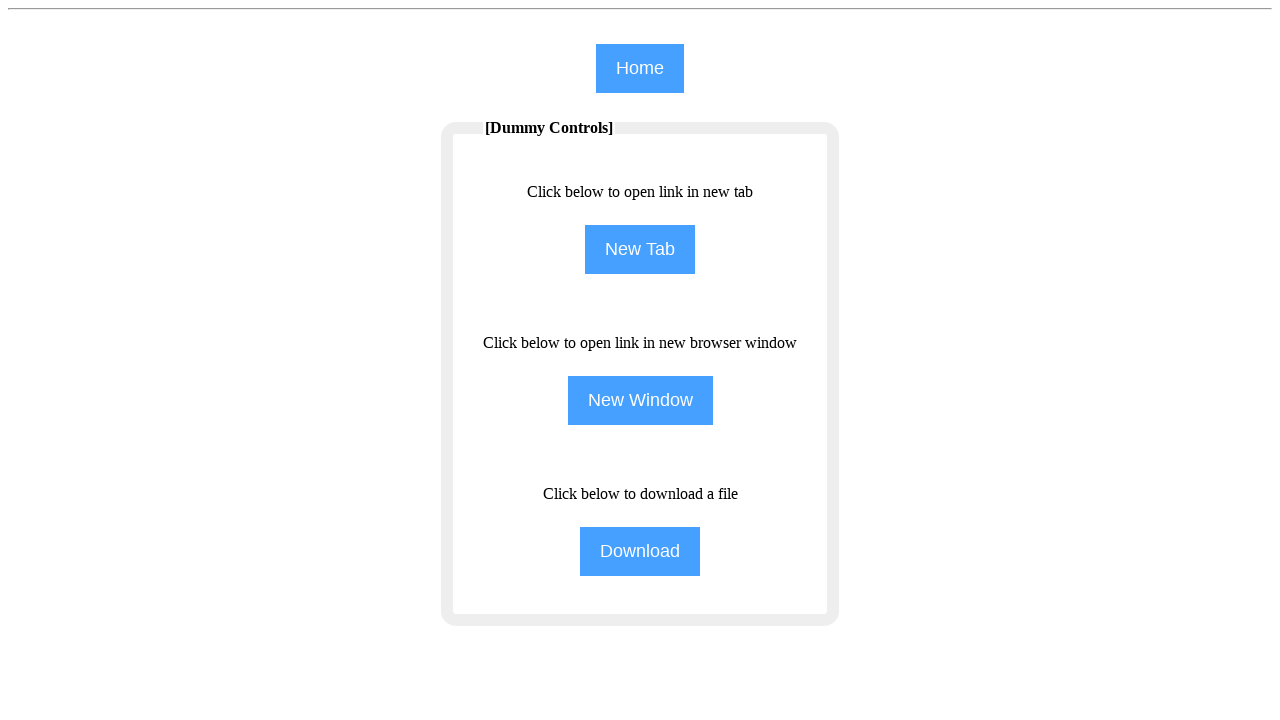

Clicked button to open new window/popup at (640, 400) on input[name='NewWindow']
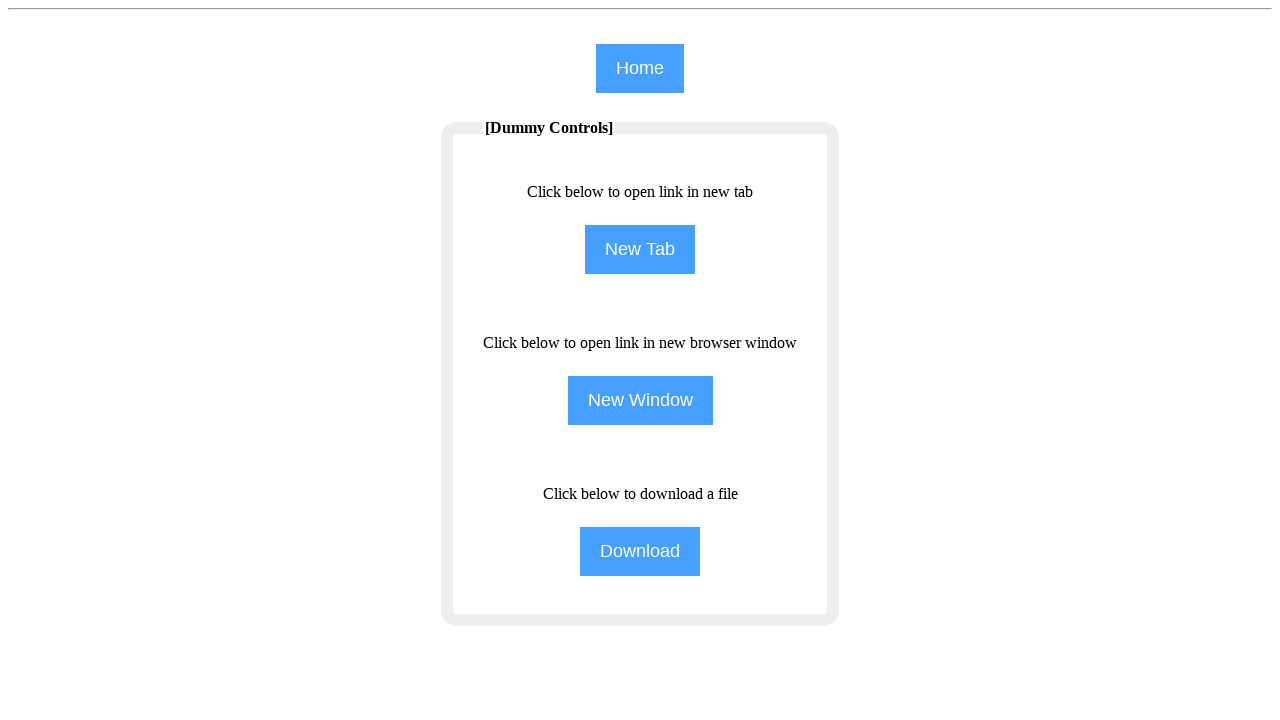

Child page/popup window opened and retrieved
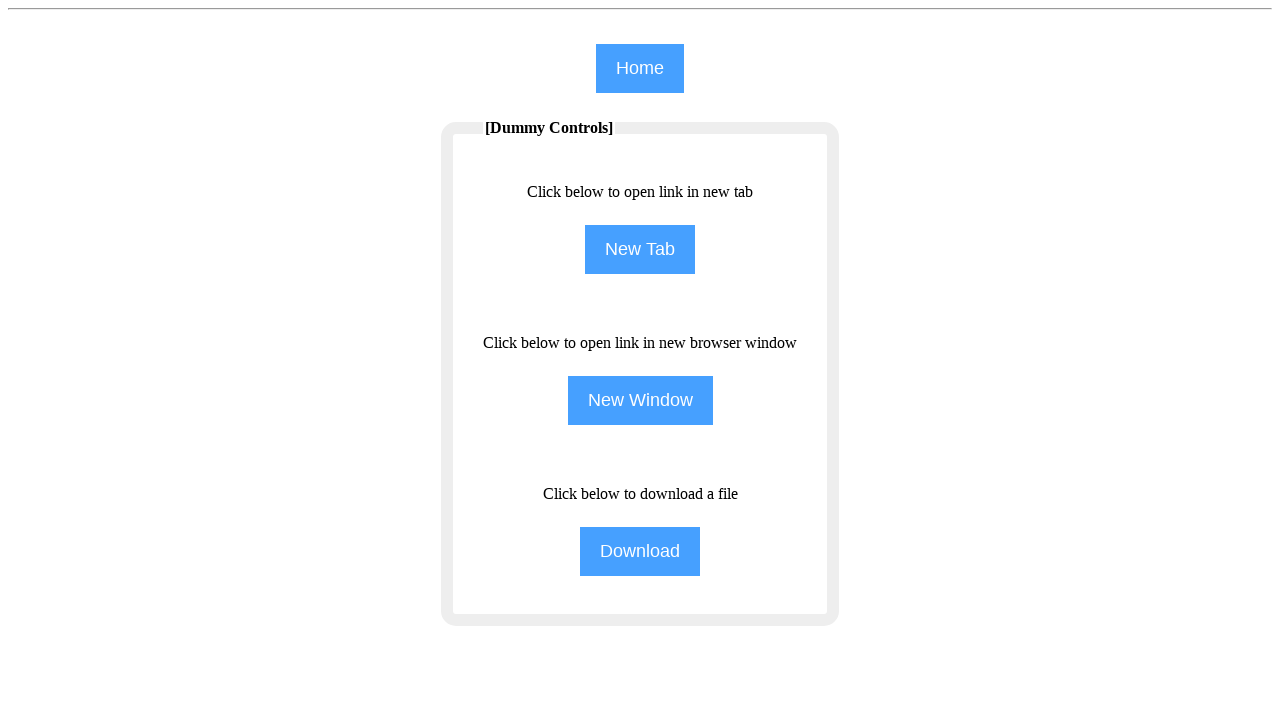

Child page fully loaded
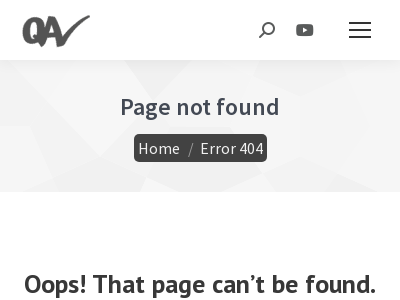

Typed 'nilesh' in search field on child page on #the7-search
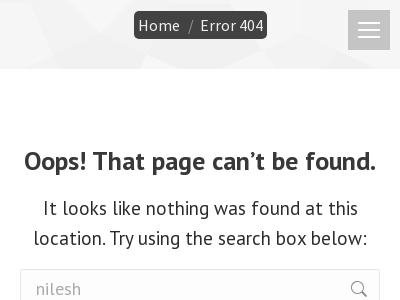

Closed child page/popup window
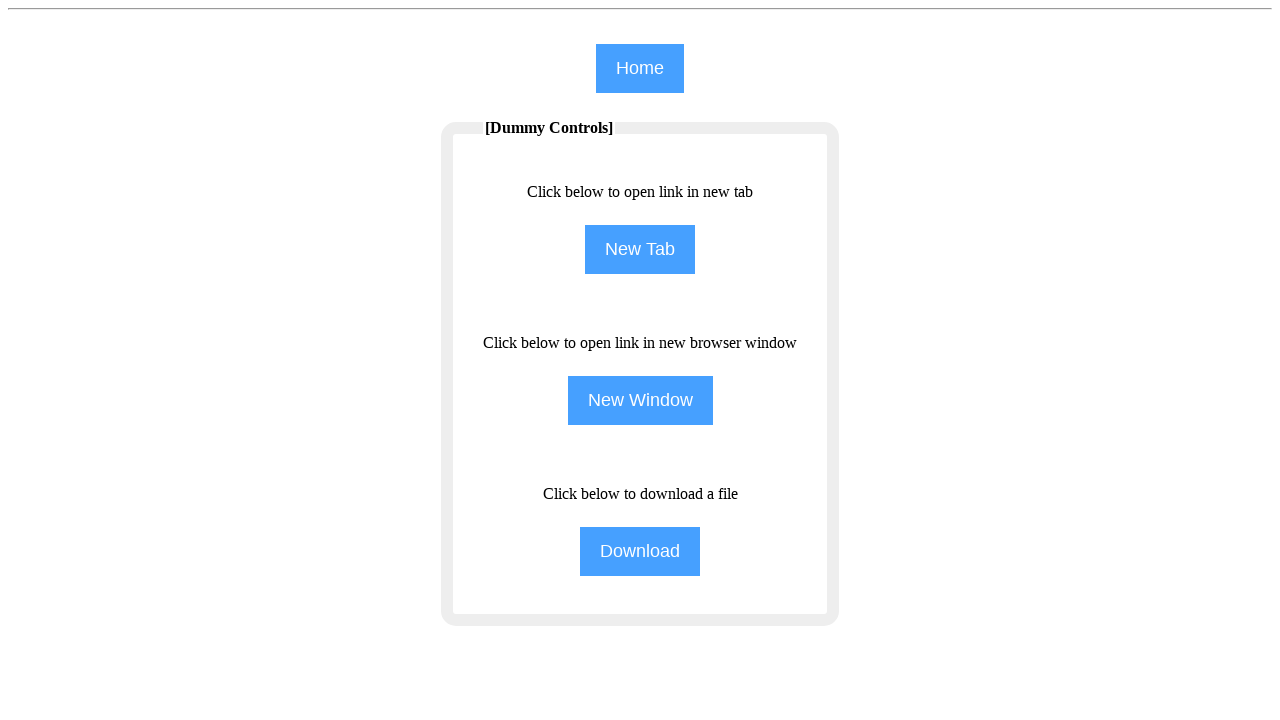

Verified main page content - found expected text element
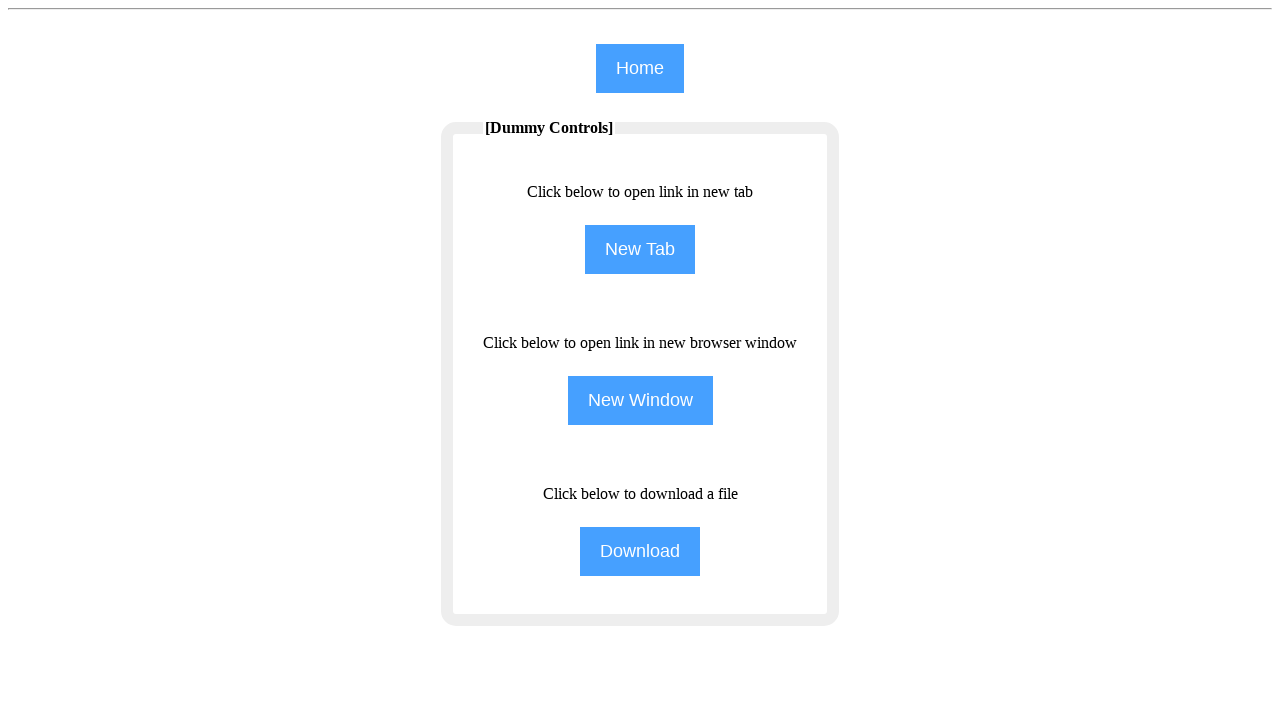

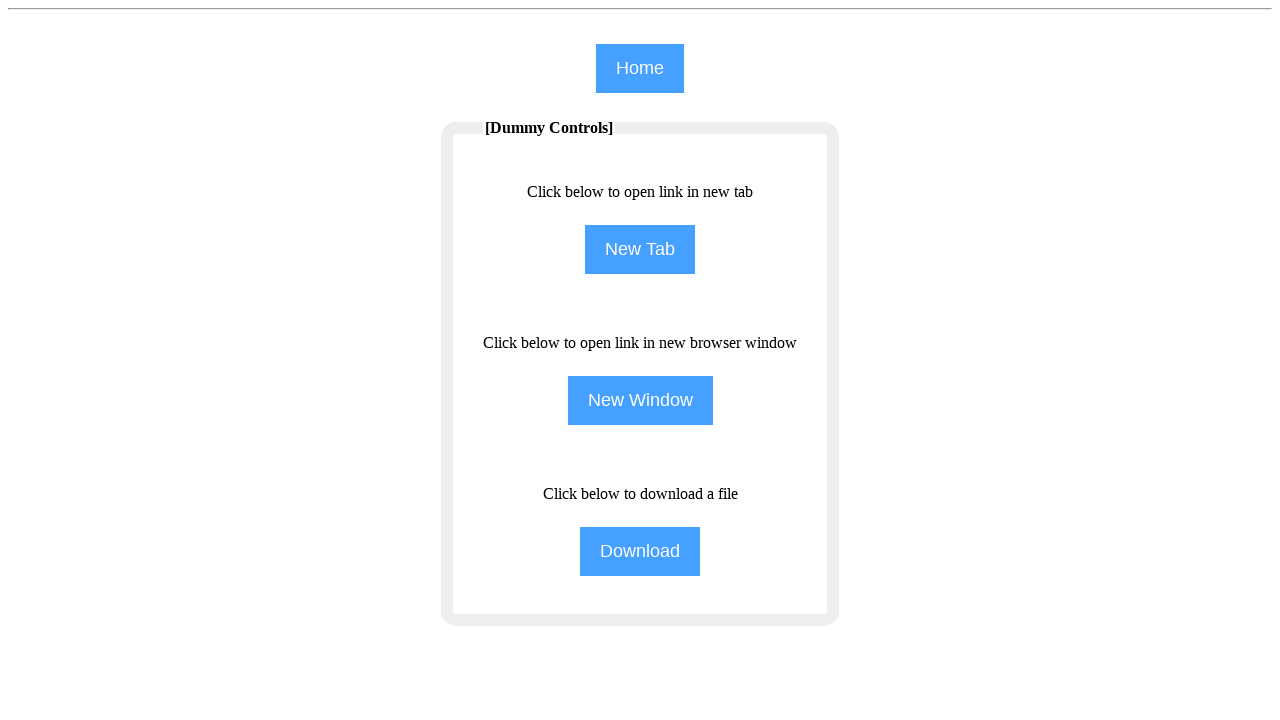